Verifies the Open Science Data Repository submenu in Browse APIs by searching and clicking through its documentation sections

Starting URL: https://api.nasa.gov/

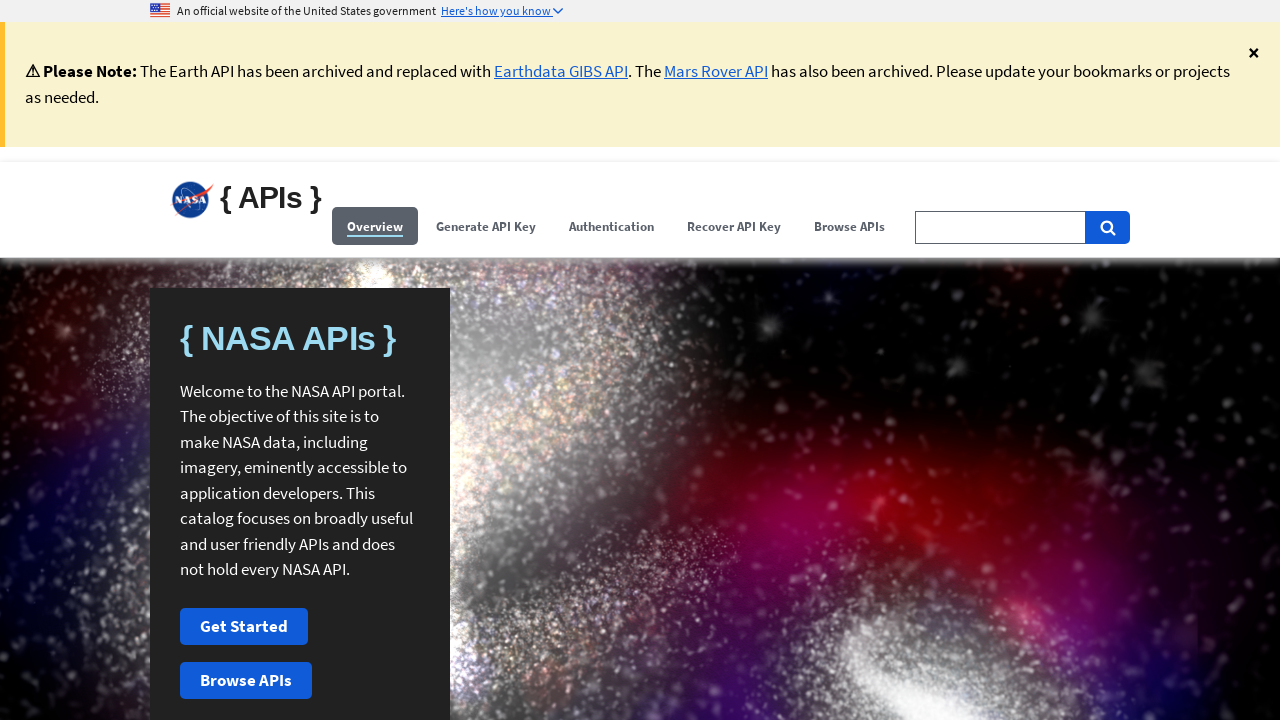

Clicked Browse APIs menu at (850, 226) on (//span[contains(.,'Browse APIs')])[1]
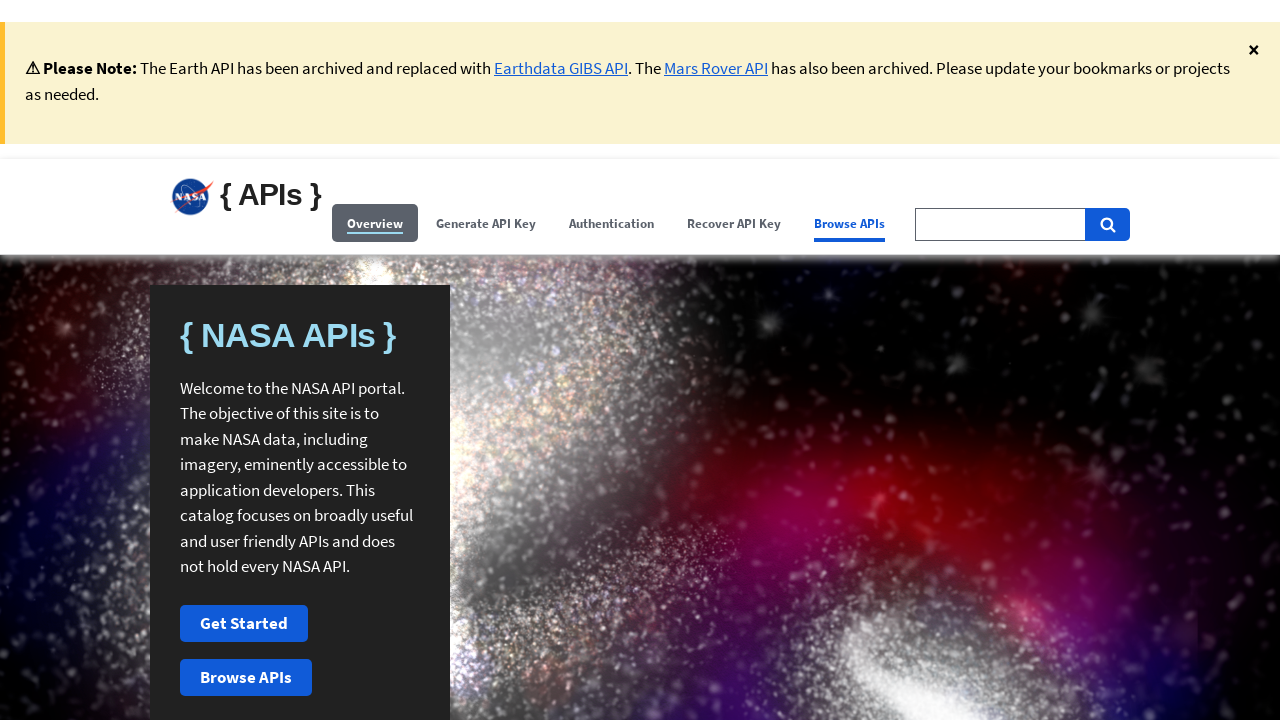

Filled search field with 'Open Science Data Repository' on //input[@id='search-field-big']
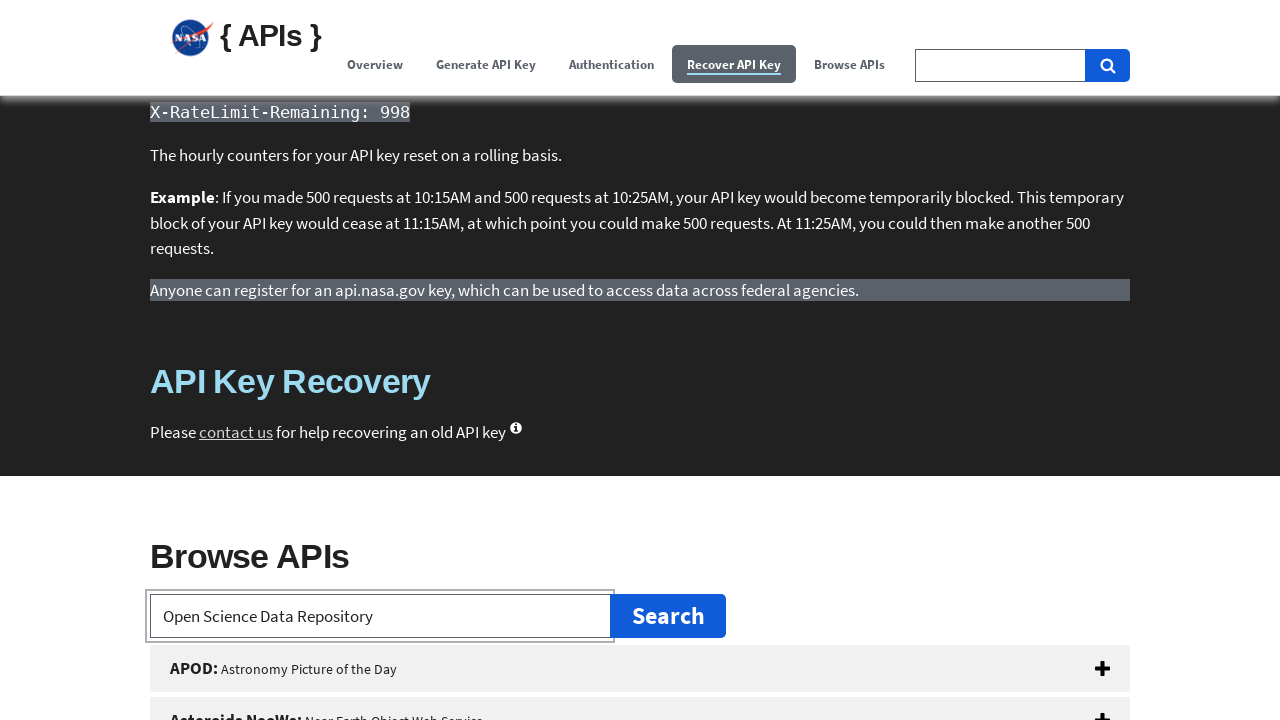

Clicked Open Science Data Repository button at (640, 360) on xpath=//button[@id='open-science-data-repository']
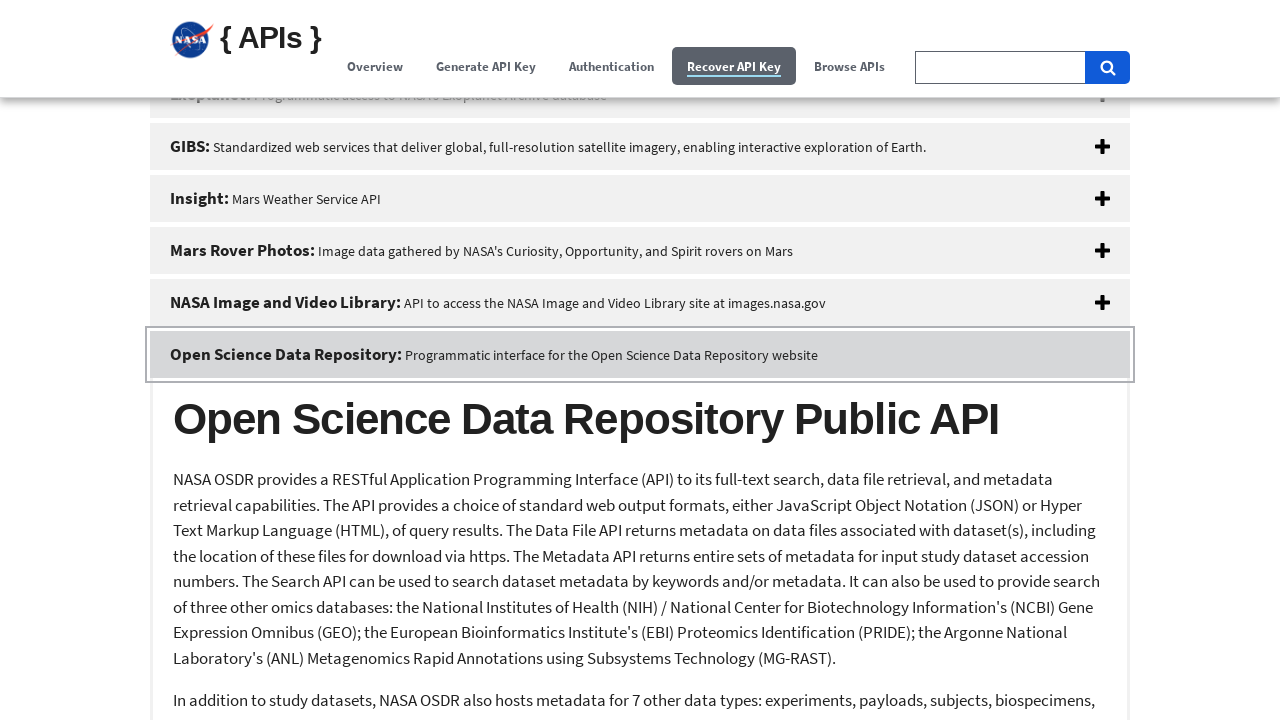

Clicked Study section header at (640, 615) on xpath=//h2[contains(.,'Study')]
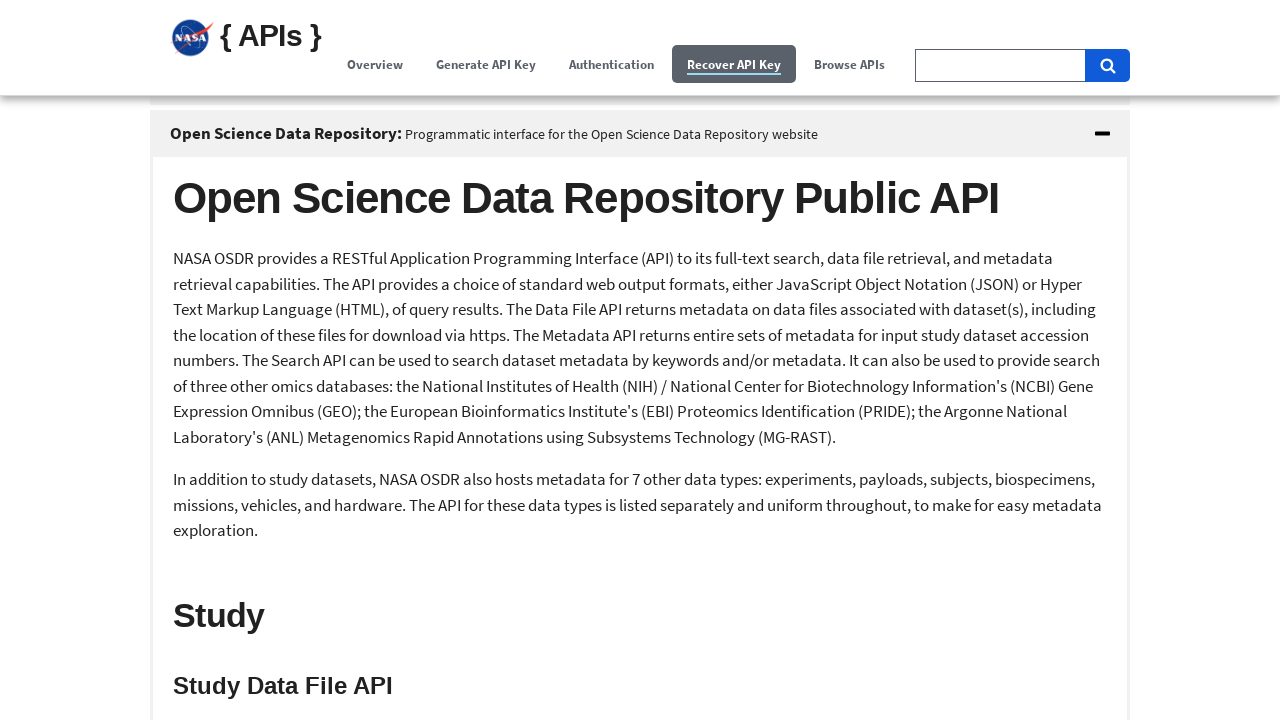

Clicked Example Requests section at (640, 361) on xpath=//h4[contains(.,'Example Requests:')]
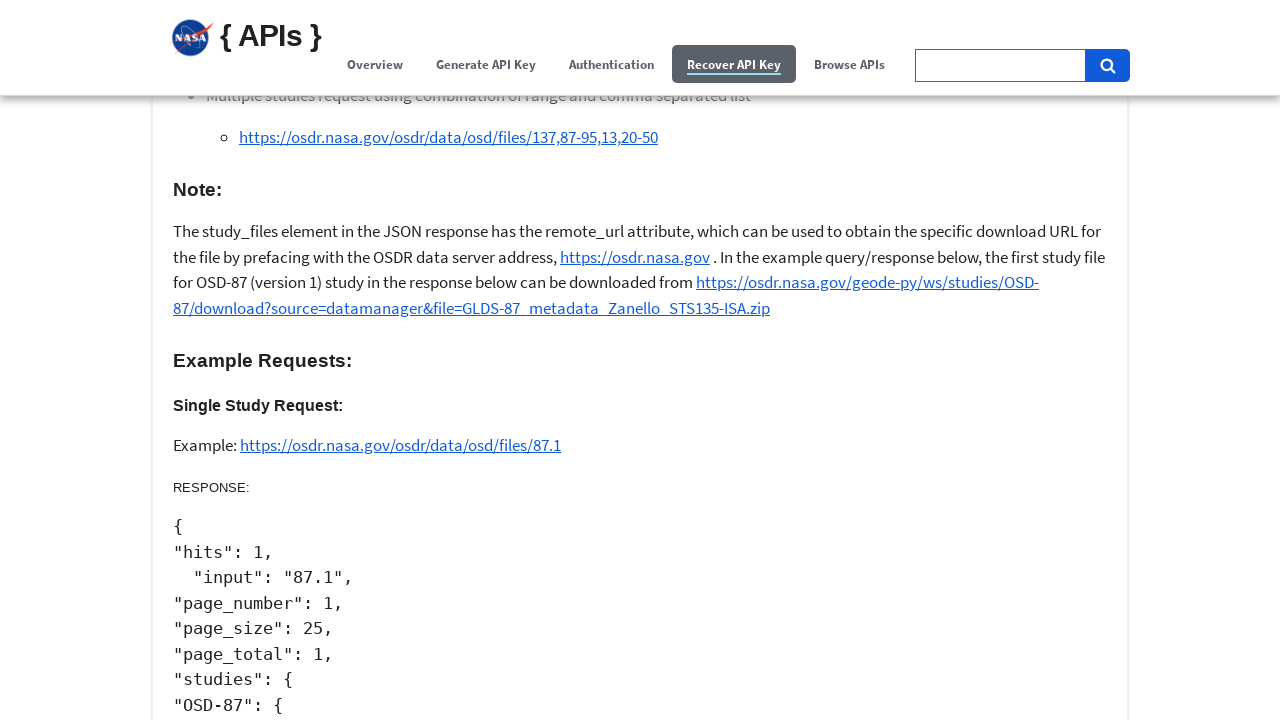

Clicked Study Metadata API section at (640, 361) on xpath=//h3[contains(.,'Study Metadata API')]
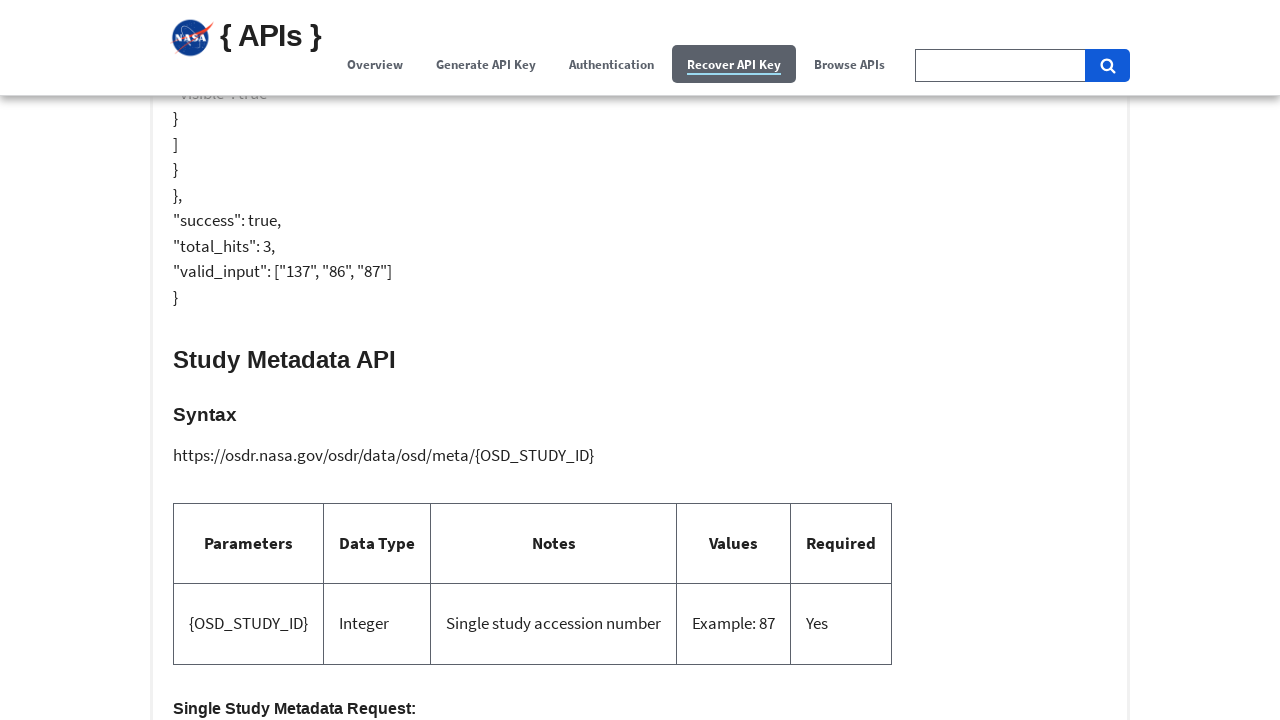

Clicked Returns: JSON-formatted response section at (640, 360) on (//h4[contains(.,'Returns: JSON-formatted response')])[2]
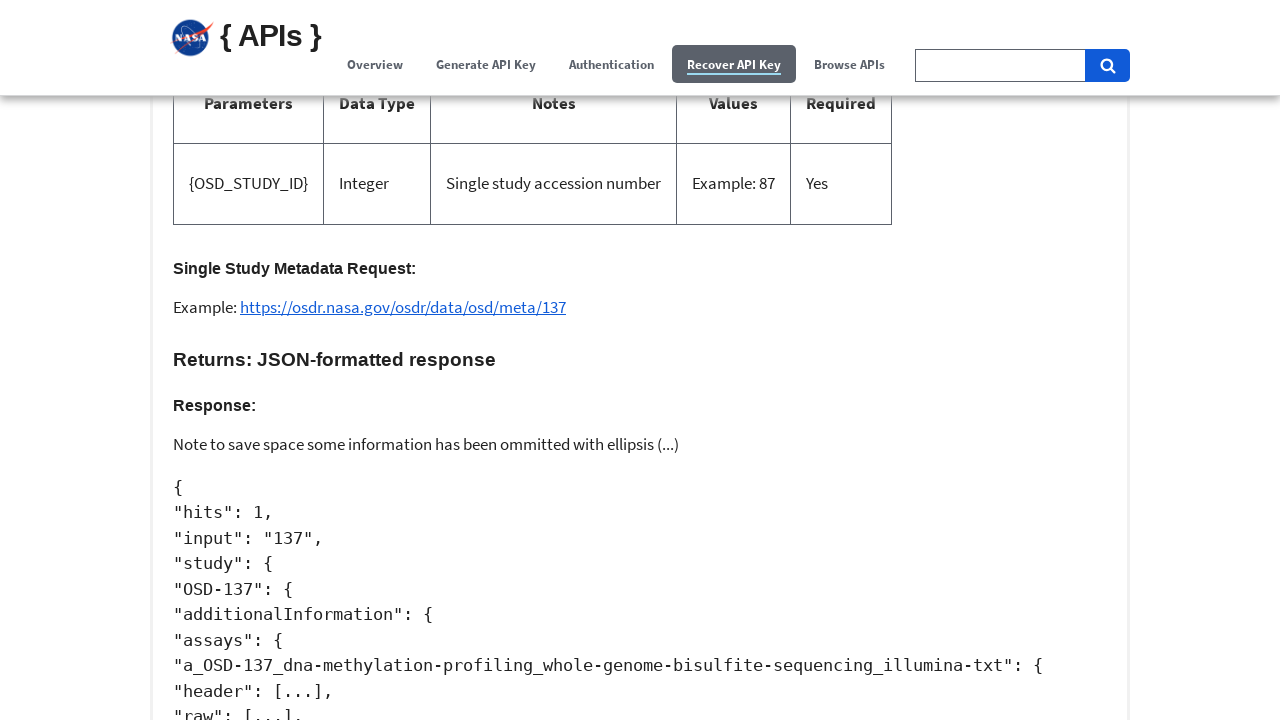

Clicked Study Dataset Search API section at (640, 360) on xpath=//h3[contains(.,'Study Dataset Search API')]
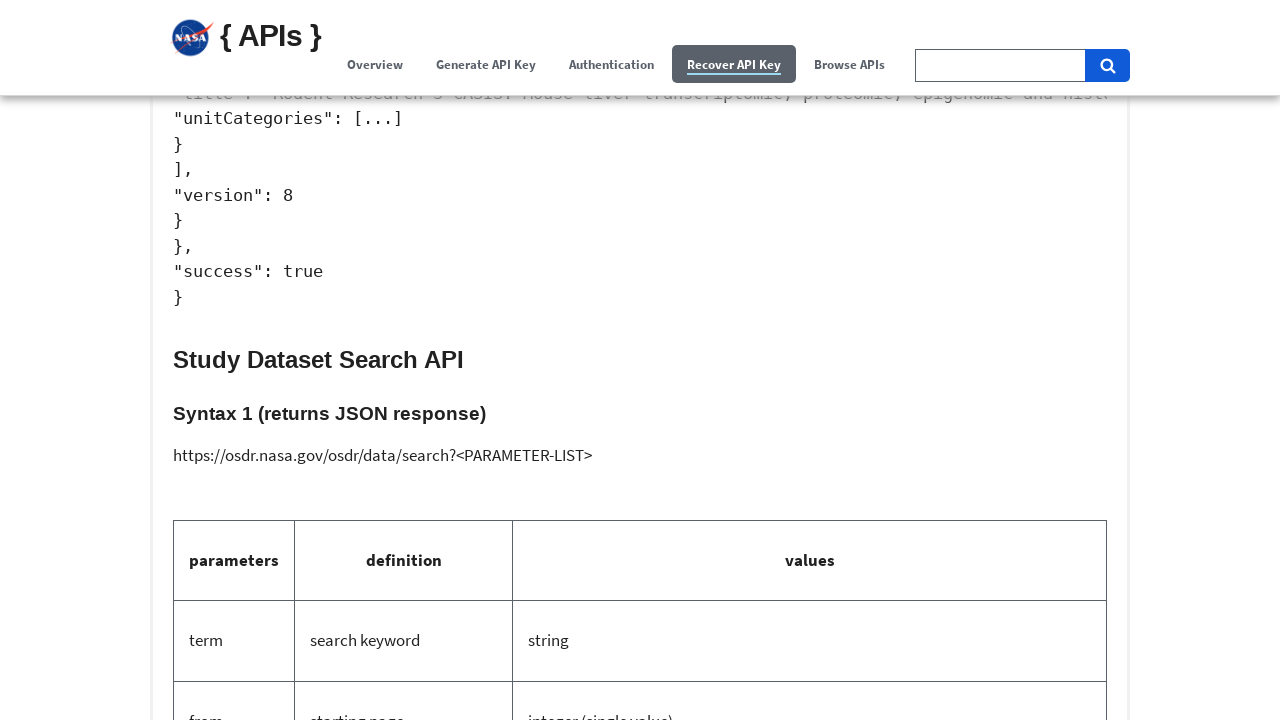

Clicked Syntax 2 (returns HTML response) section at (640, 360) on xpath=//h4[contains(text(),'Syntax 2 (returns HTML response):')]
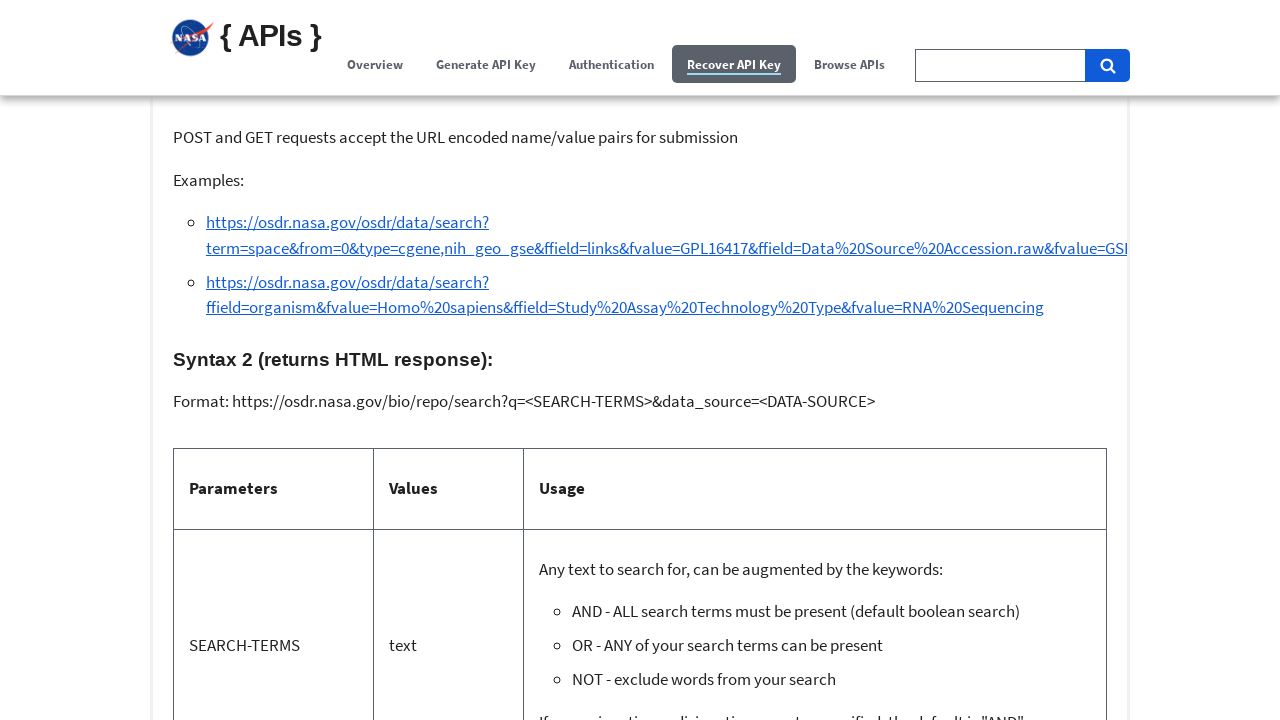

Clicked Other section header at (640, 360) on xpath=//h2[@id='other']
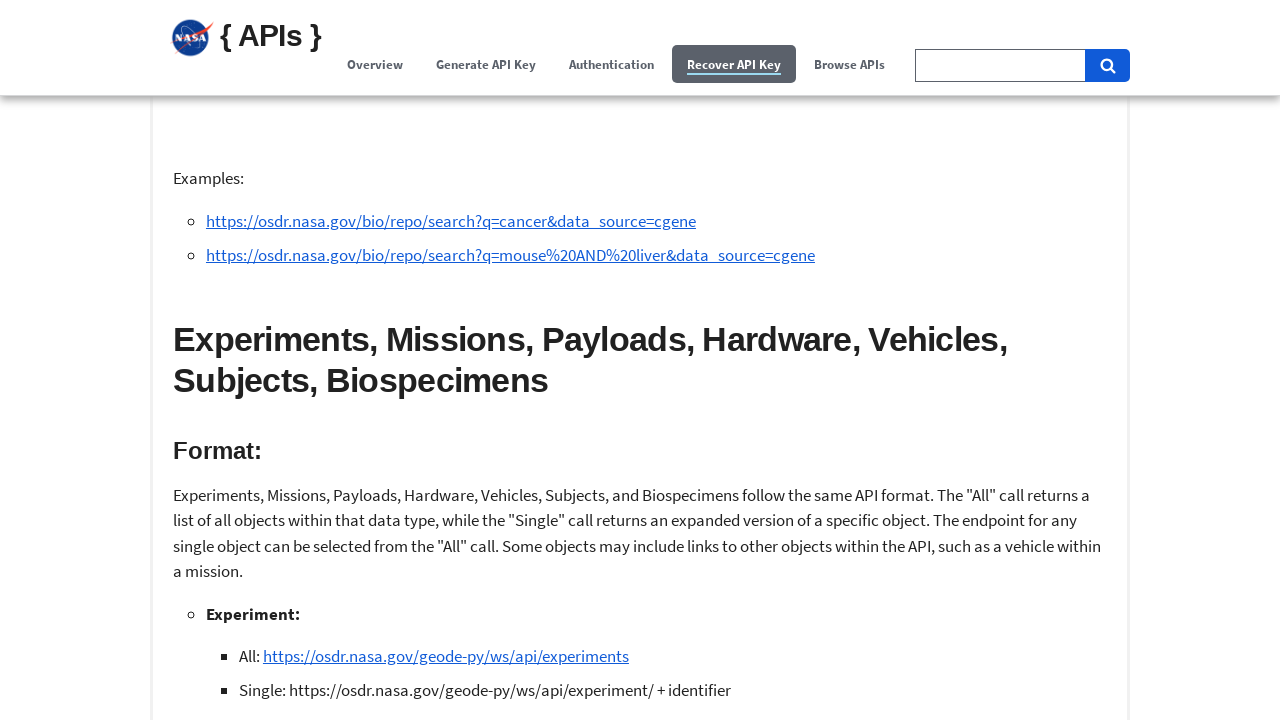

Clicked Format section at (640, 451) on xpath=//h3[contains(text(),'Format:')]
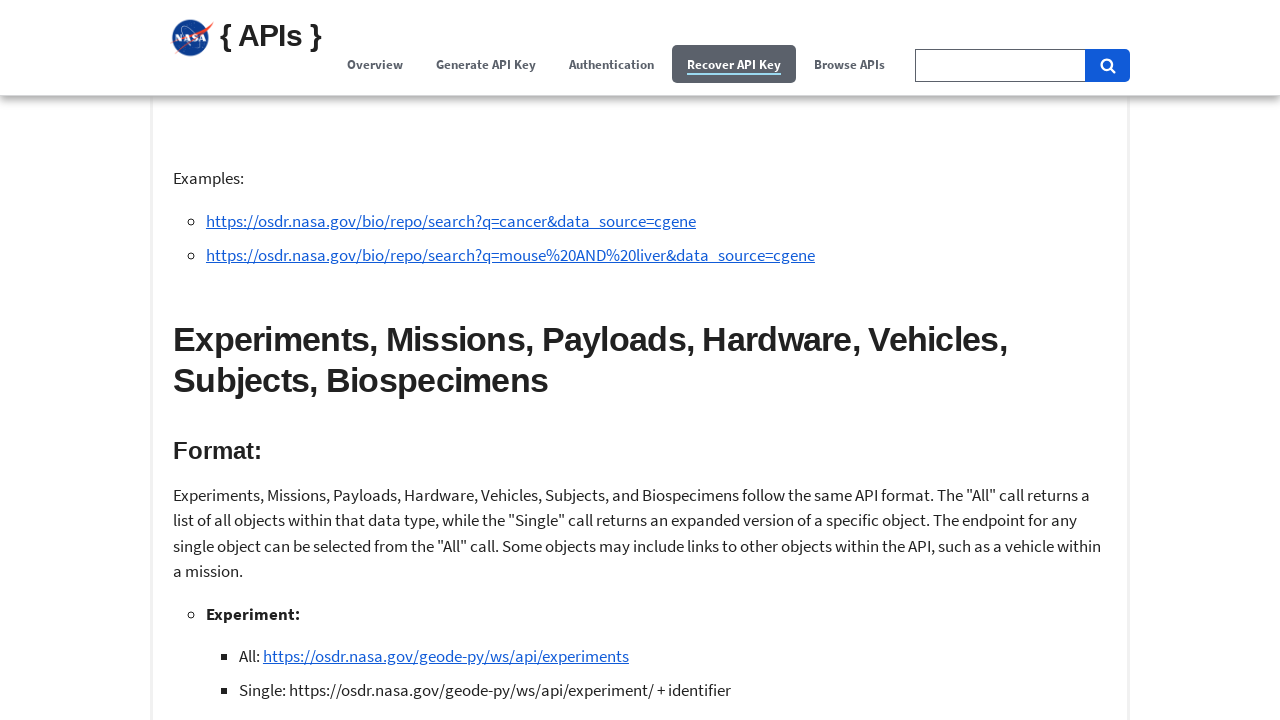

Clicked Examples section at (640, 360) on xpath=//h3[contains(text(),'Examples:')]
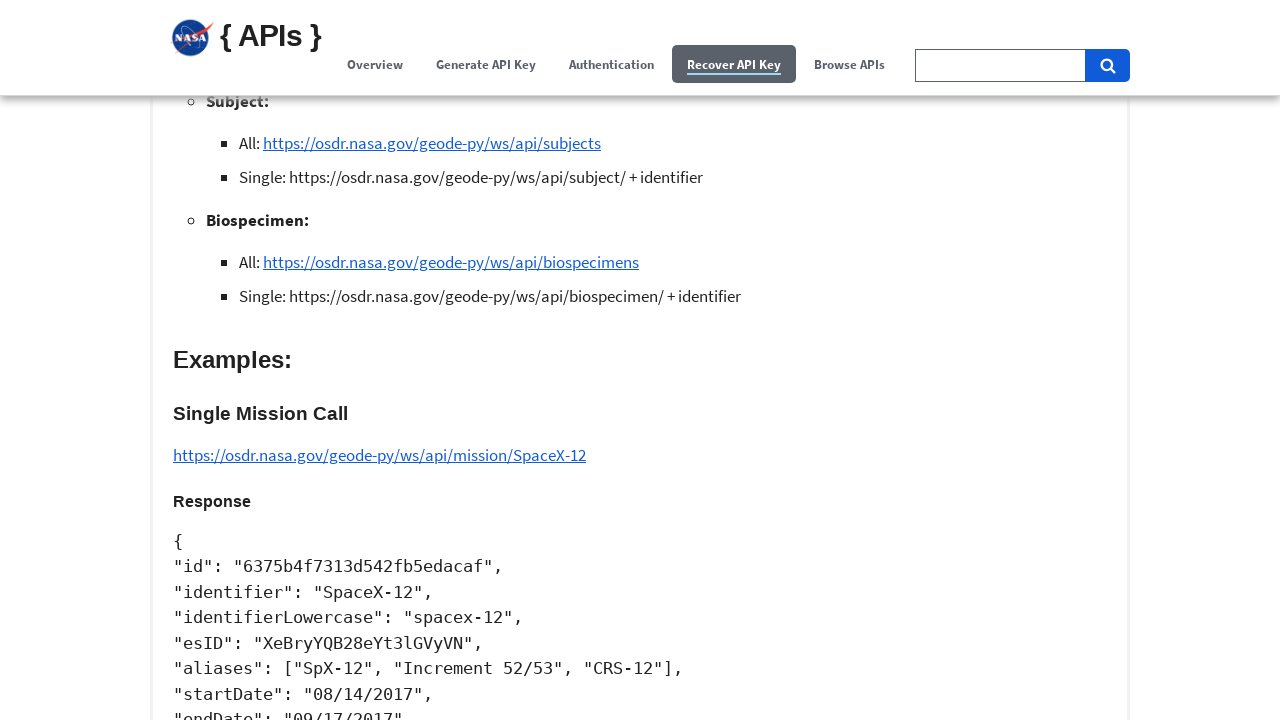

Clicked Single Vehicle Call section at (640, 361) on xpath=//h4[contains(text(),'Single Vehicle Call')]
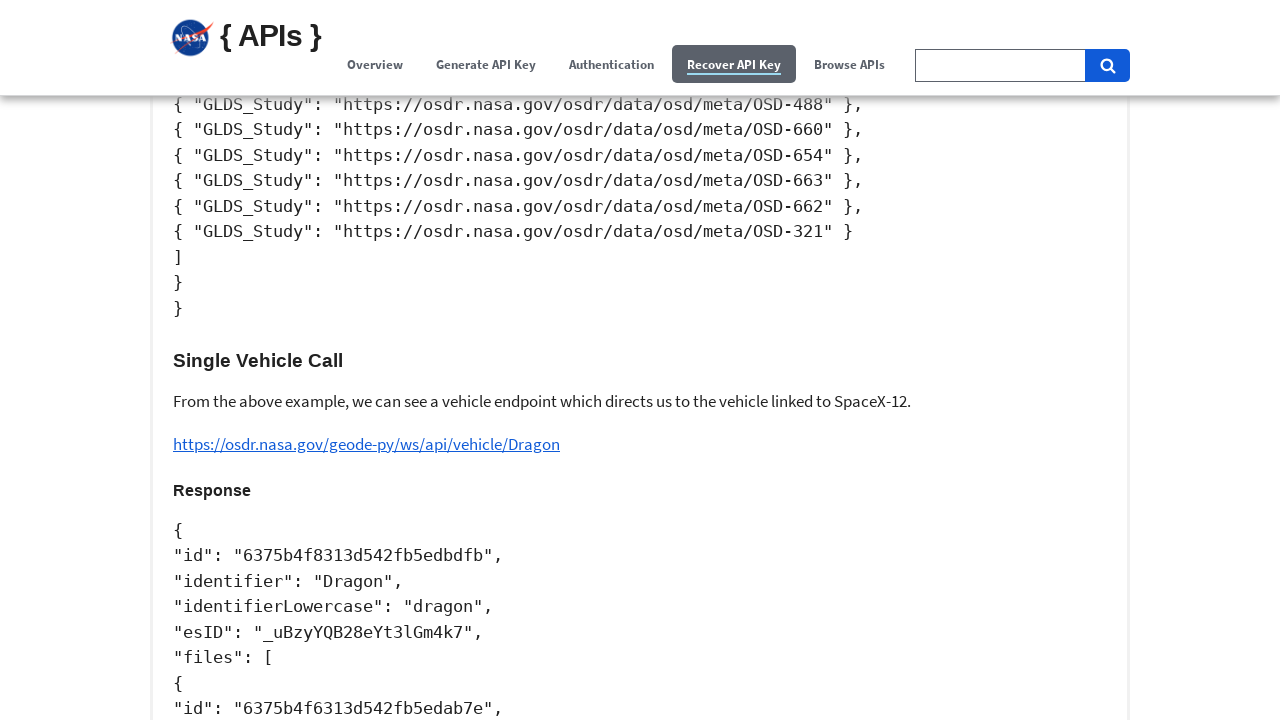

Clicked API Requests with Python section at (640, 361) on xpath=//h2[contains(.,'API Requests with Python')]
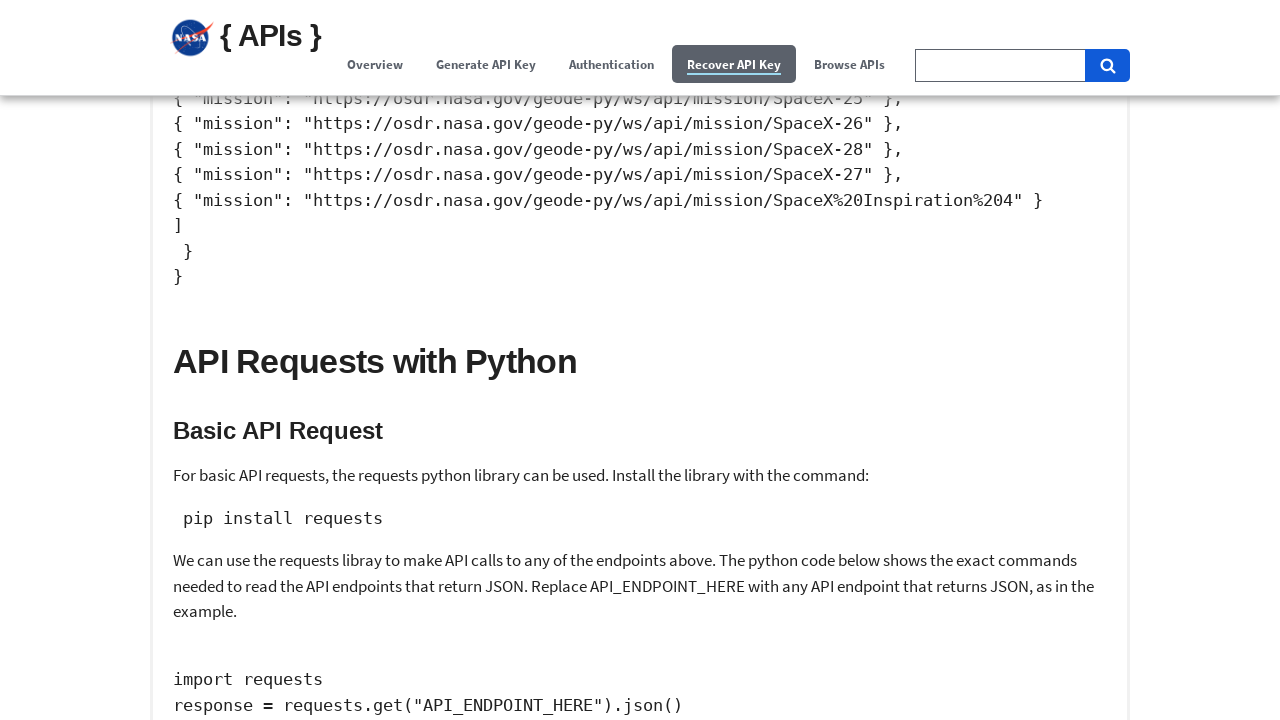

Clicked Resources section at (640, 361) on xpath=//h2[contains(.,'Resources')]
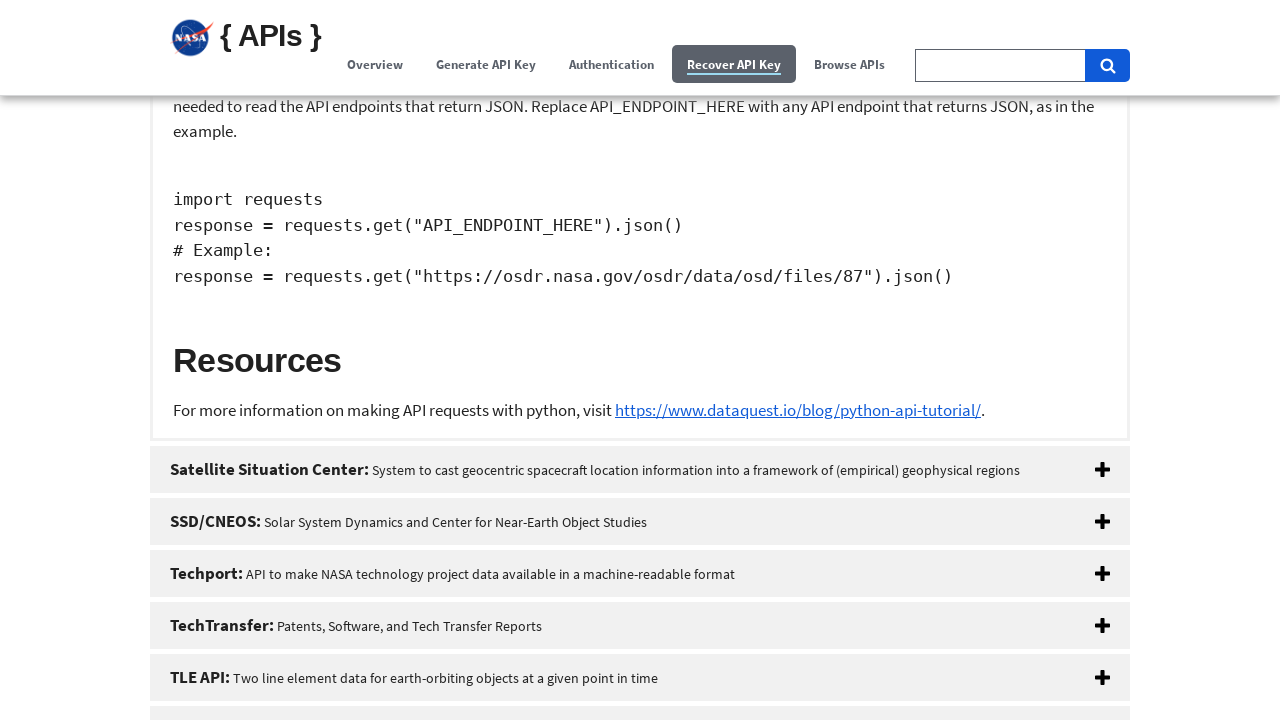

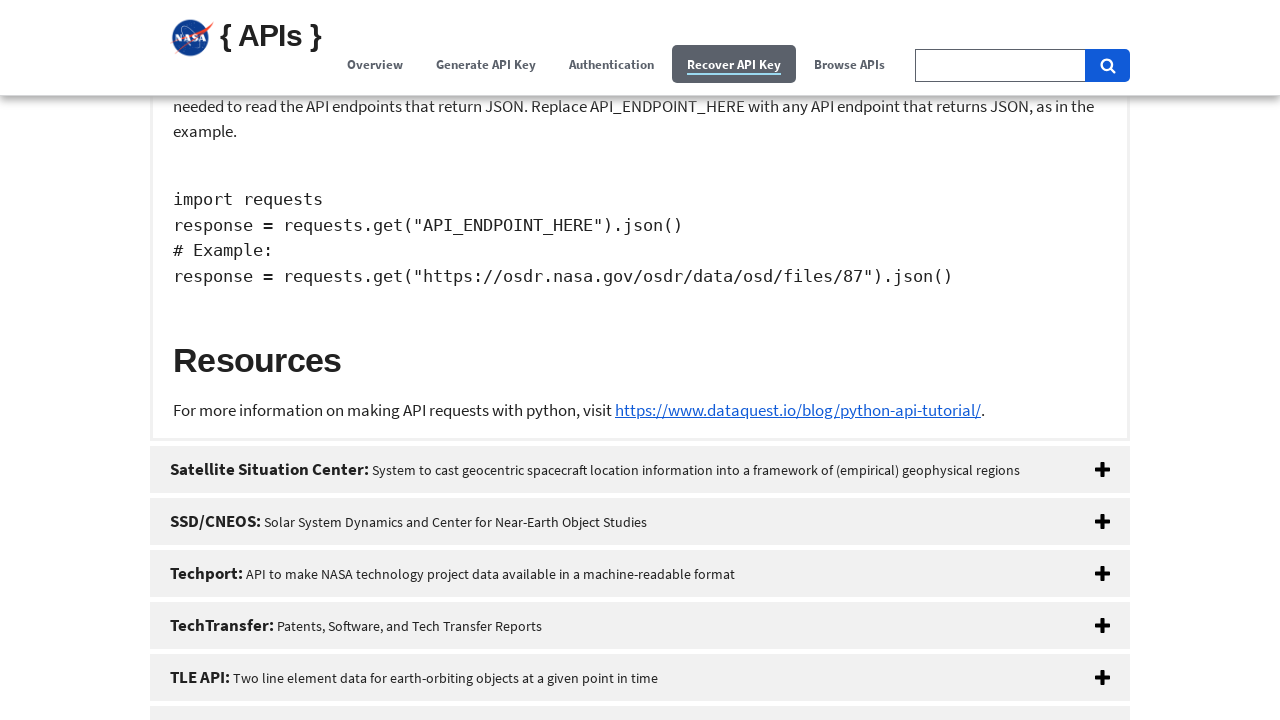